Tests various JavaScript alert interactions including basic alerts, timed alerts, confirmation dialogs, and prompt dialogs with text input

Starting URL: https://demoqa.com/alerts

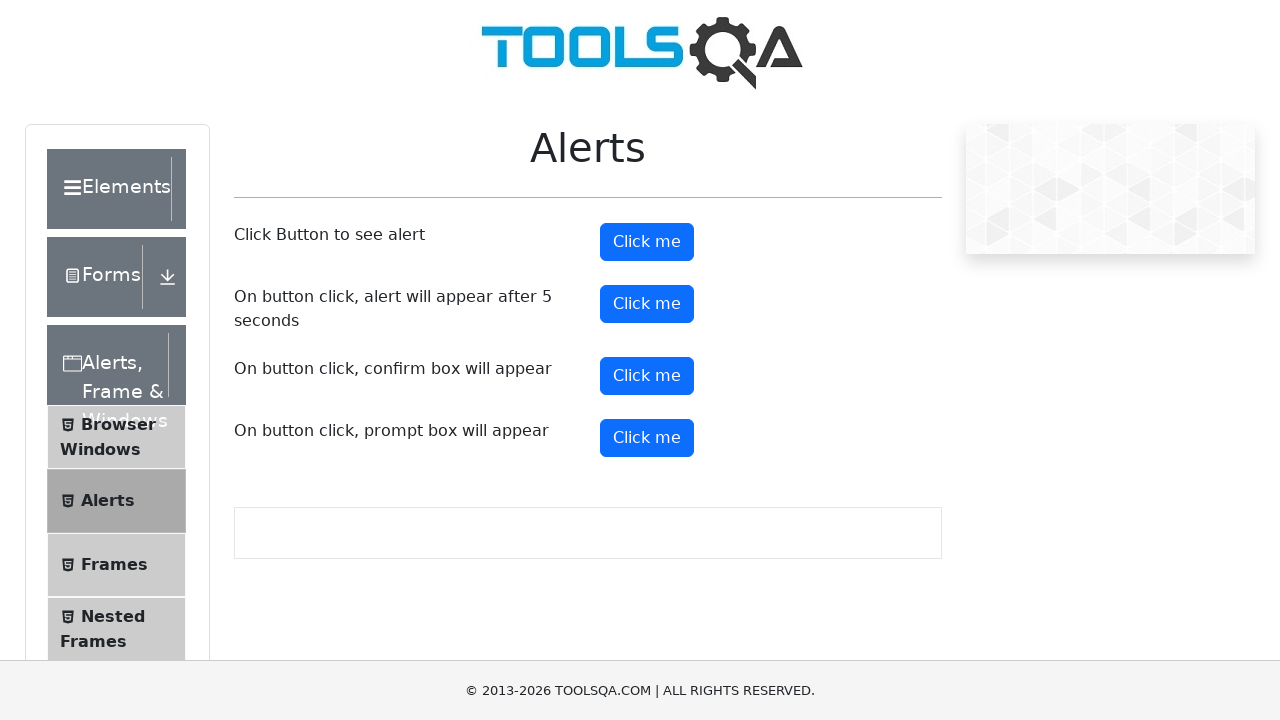

Clicked basic alert button at (647, 242) on #alertButton
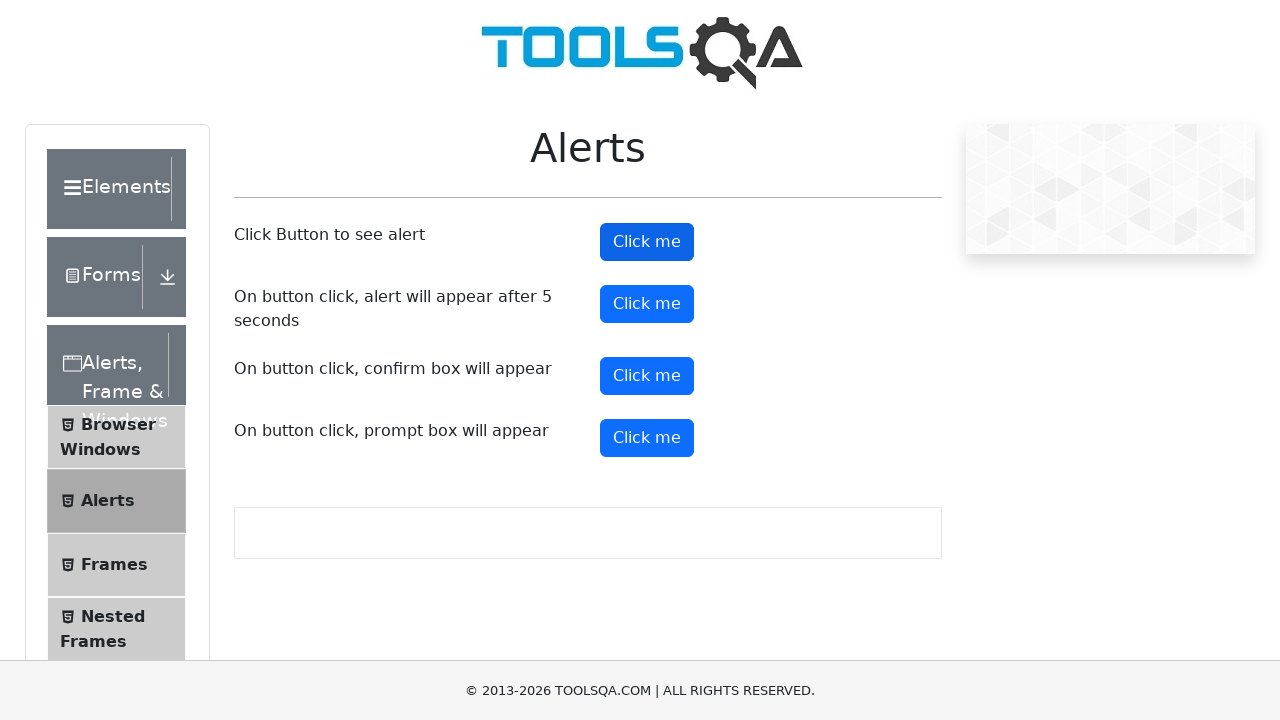

Waited 1 second for alert to appear
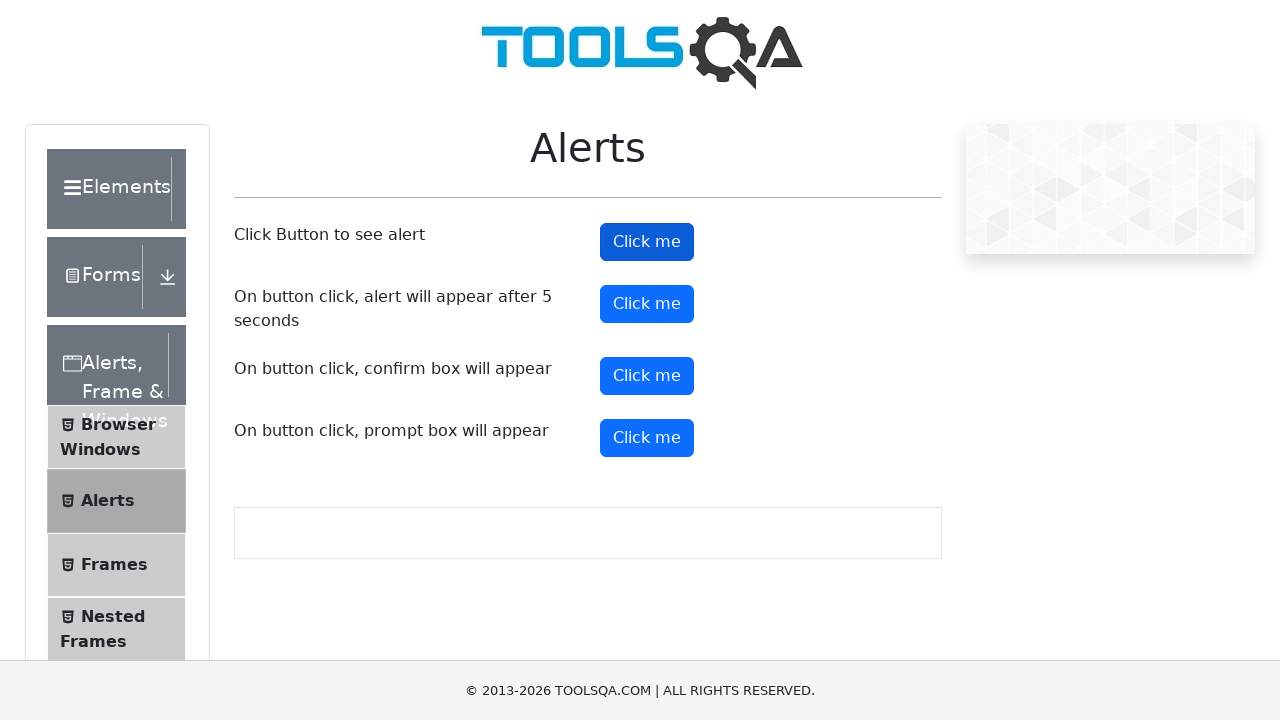

Set up dialog handler to accept alert
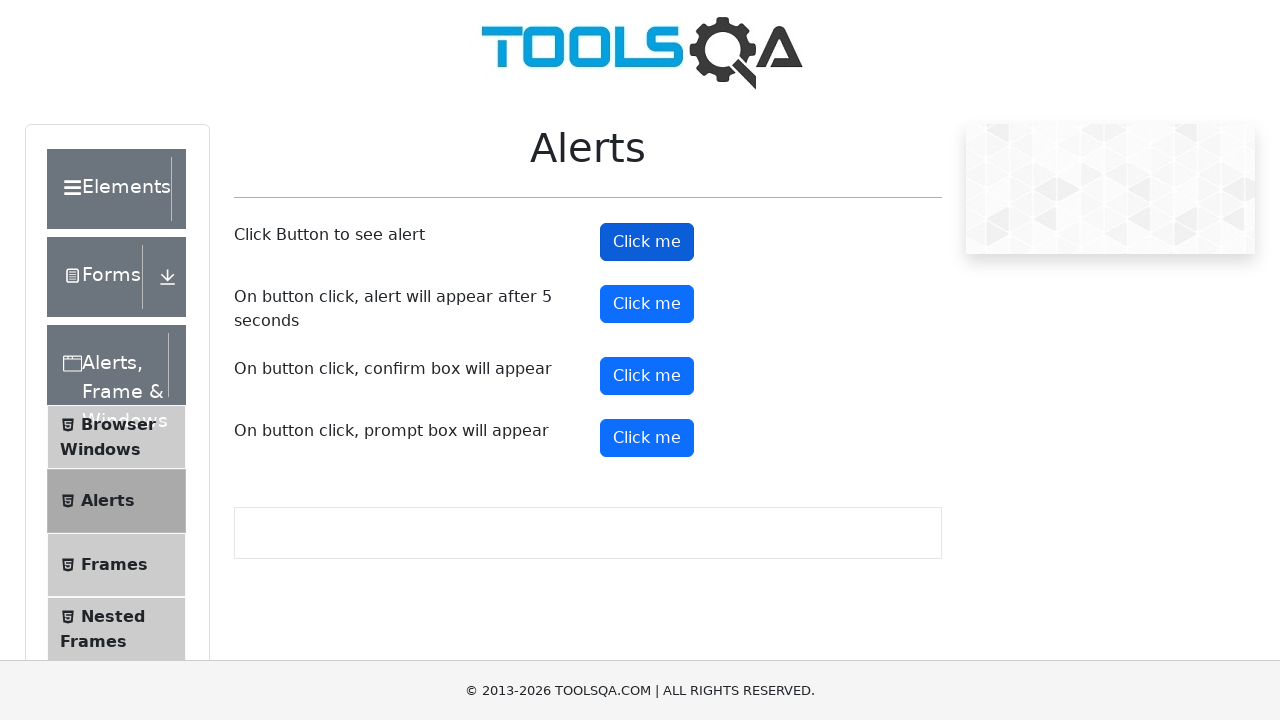

Scrolled down to view timed alert button
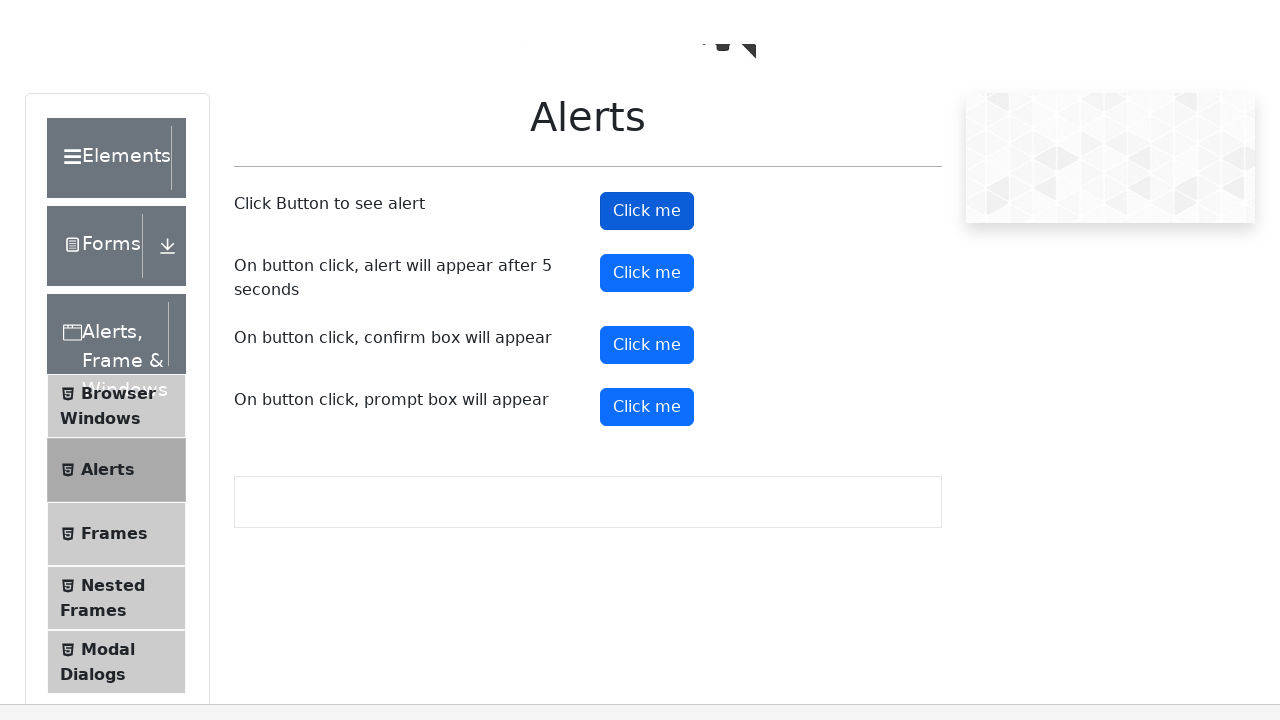

Clicked timed alert button at (647, 304) on xpath=//*[@id='timerAlertButton']
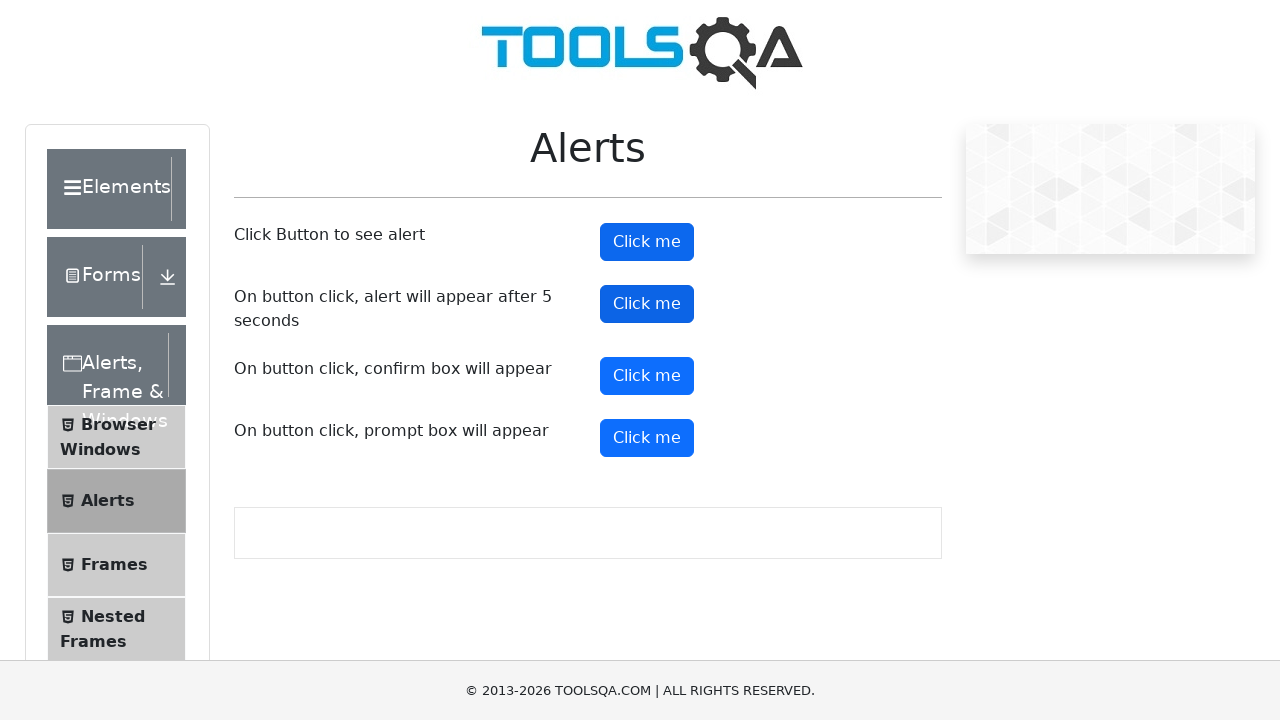

Waited 6 seconds for timed alert to appear
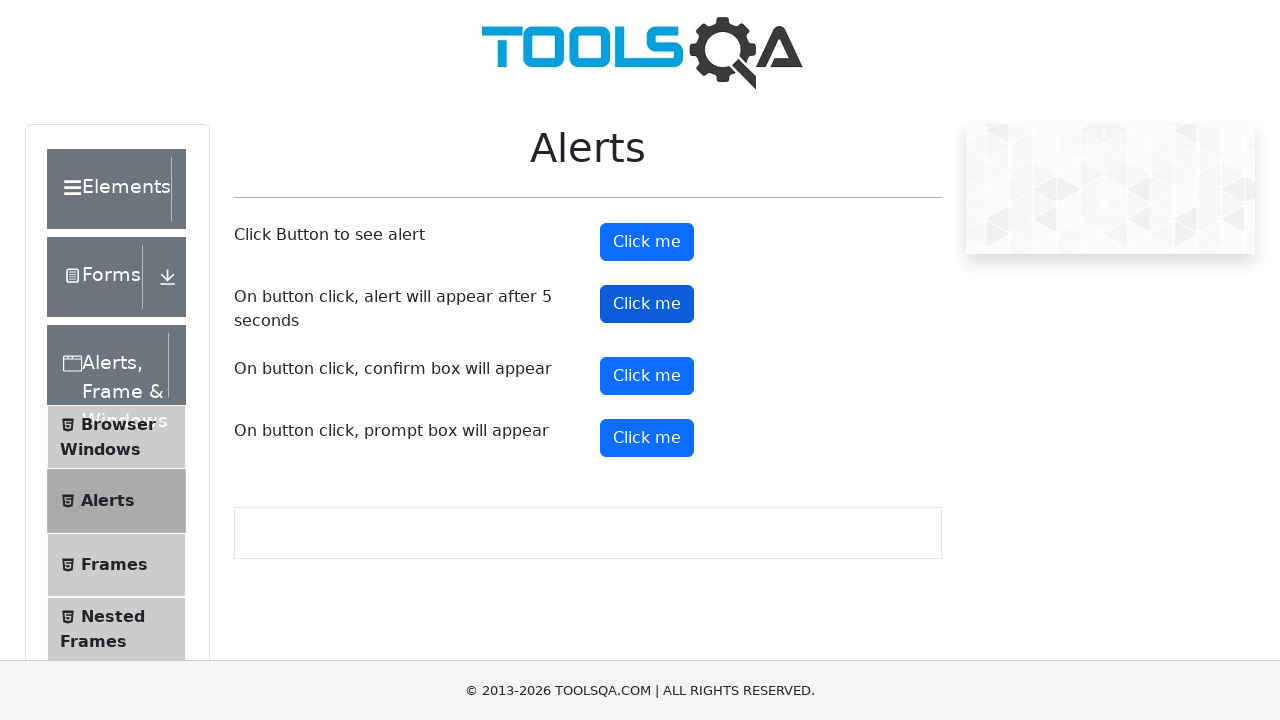

Clicked confirmation dialog button at (647, 376) on #confirmButton
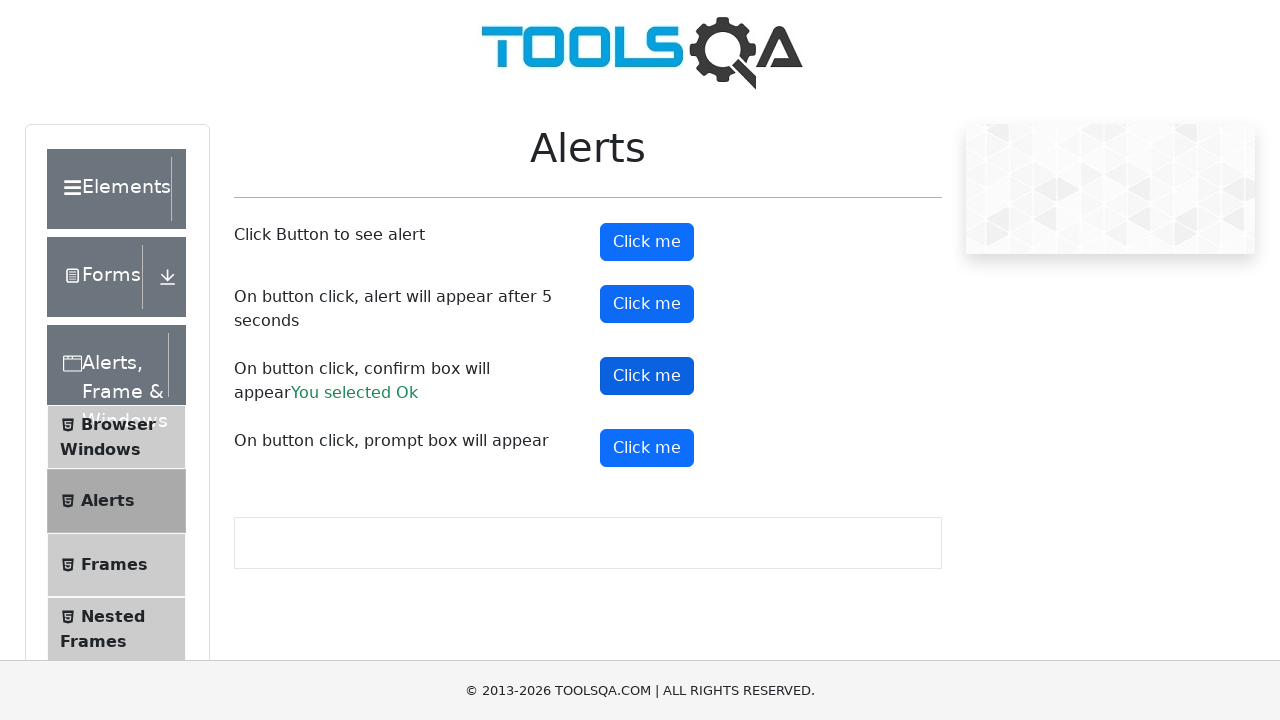

Waited 1 second for confirmation dialog to appear
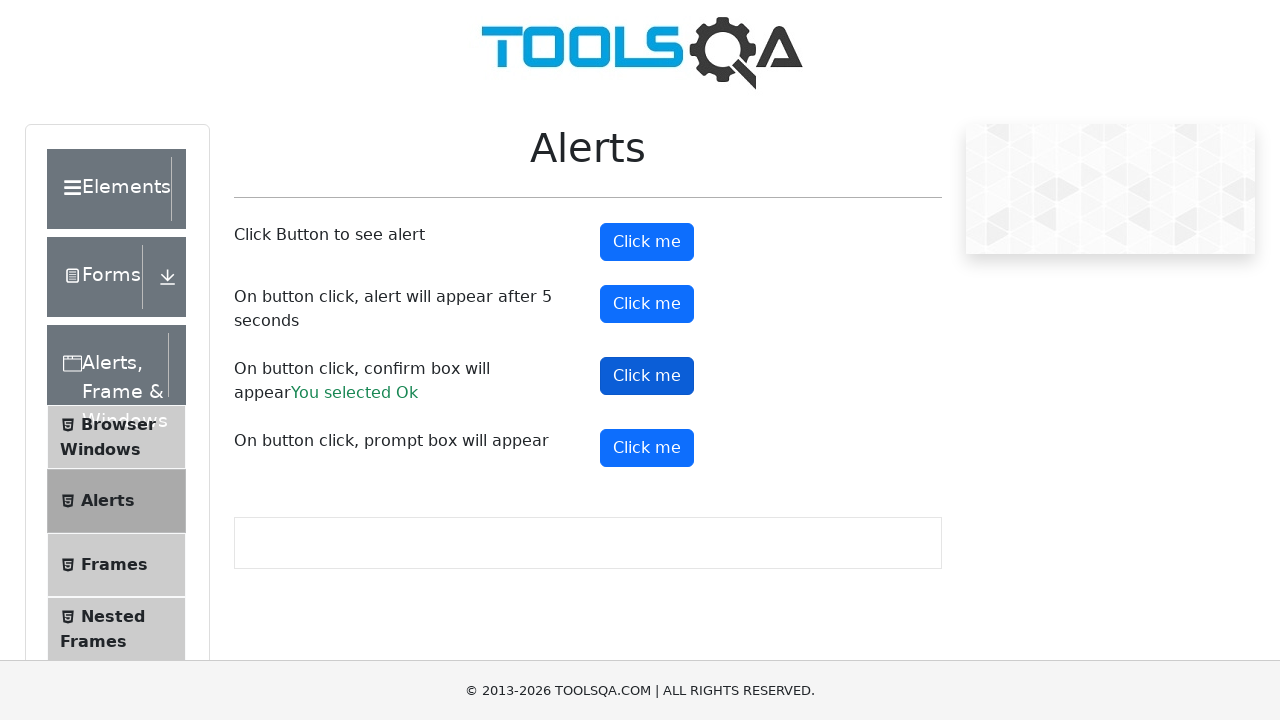

Set up dialog handler to dismiss confirmation
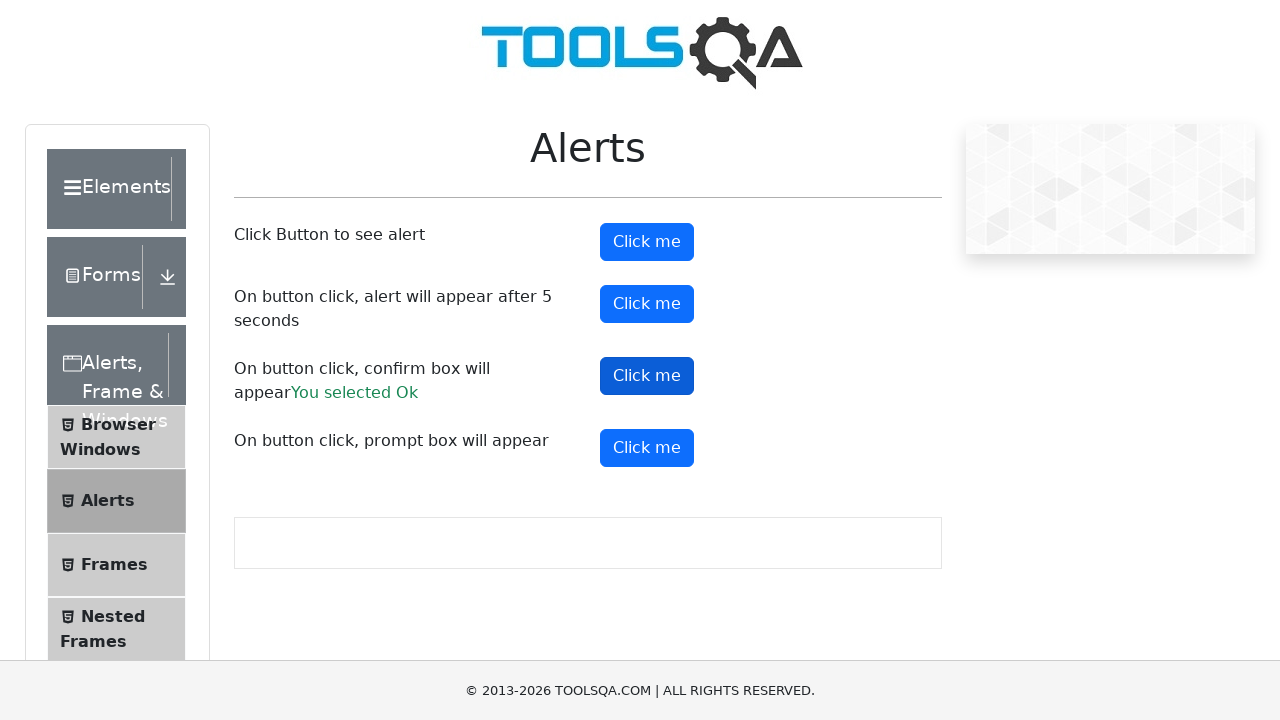

Set up dialog handler to accept prompt with text 'Rival Muhammad'
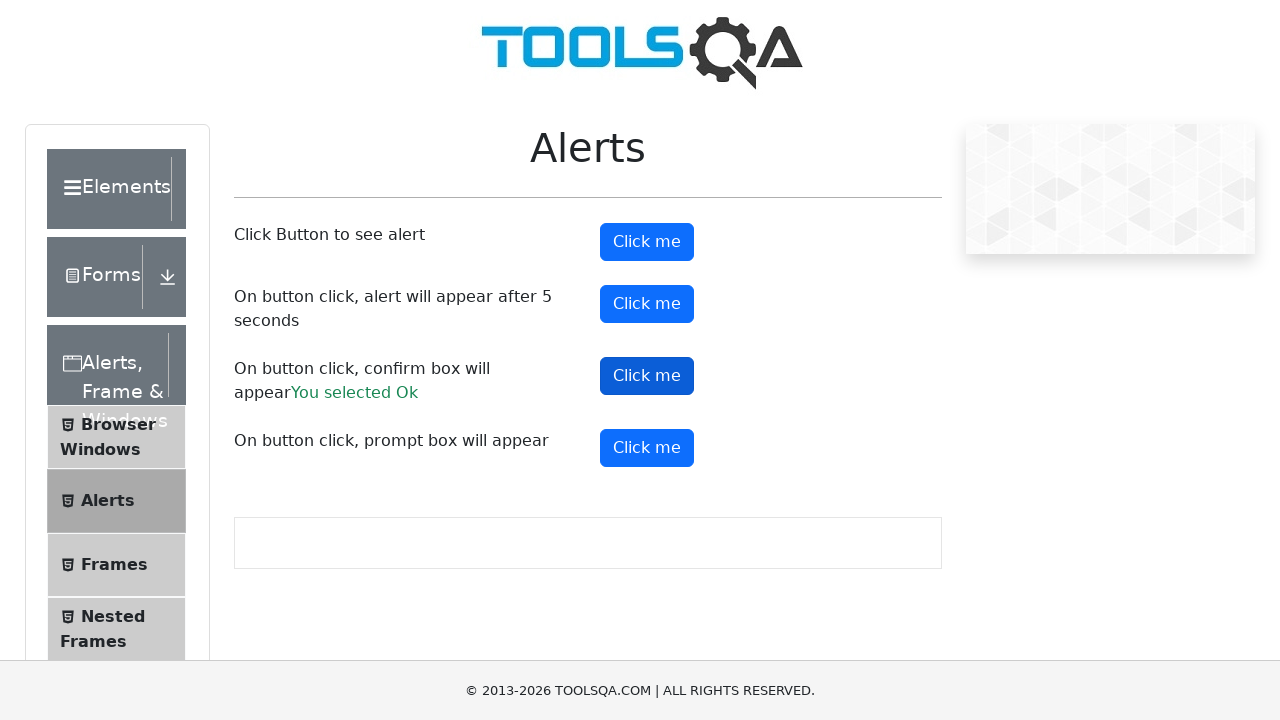

Clicked prompt dialog button at (647, 448) on #promtButton
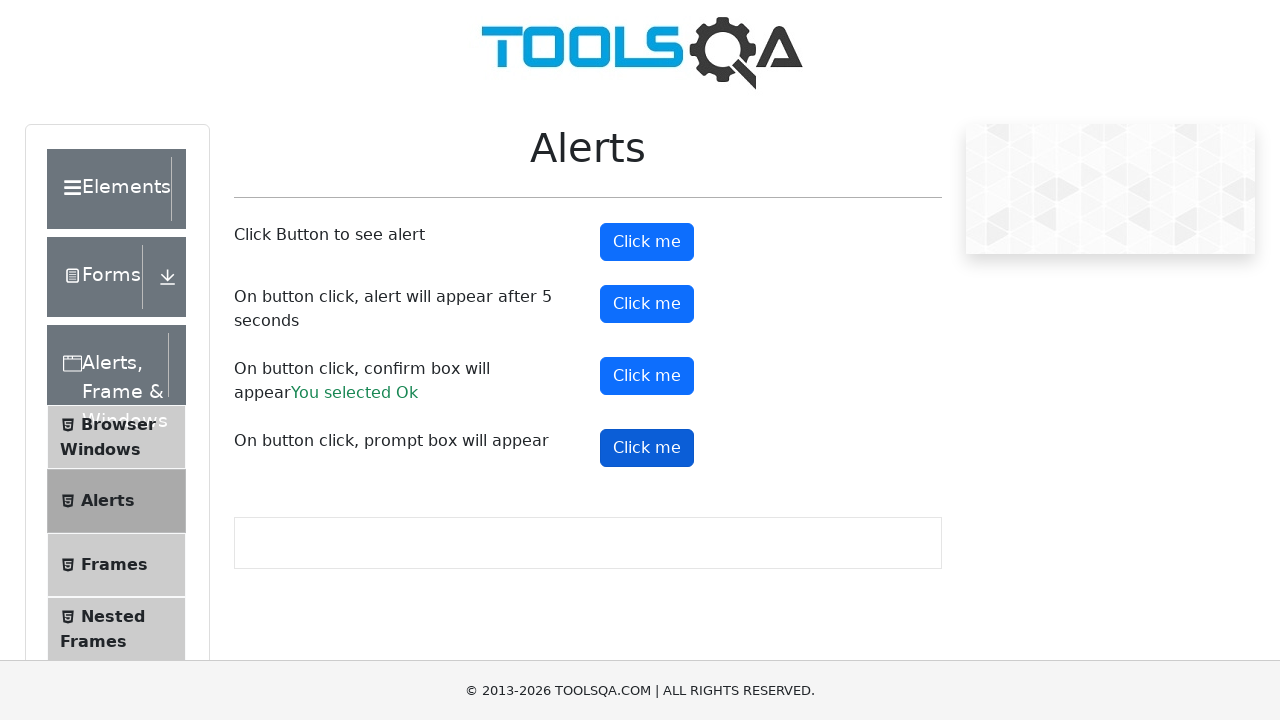

Waited 1 second for prompt dialog to complete
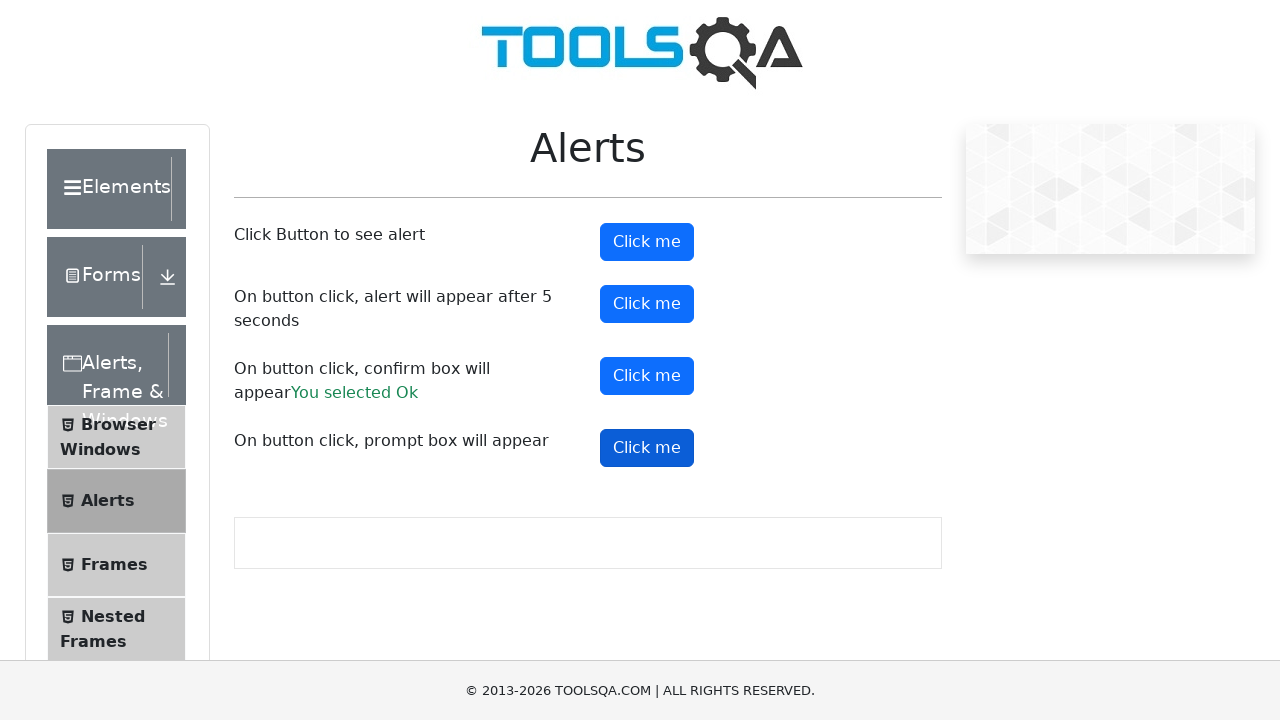

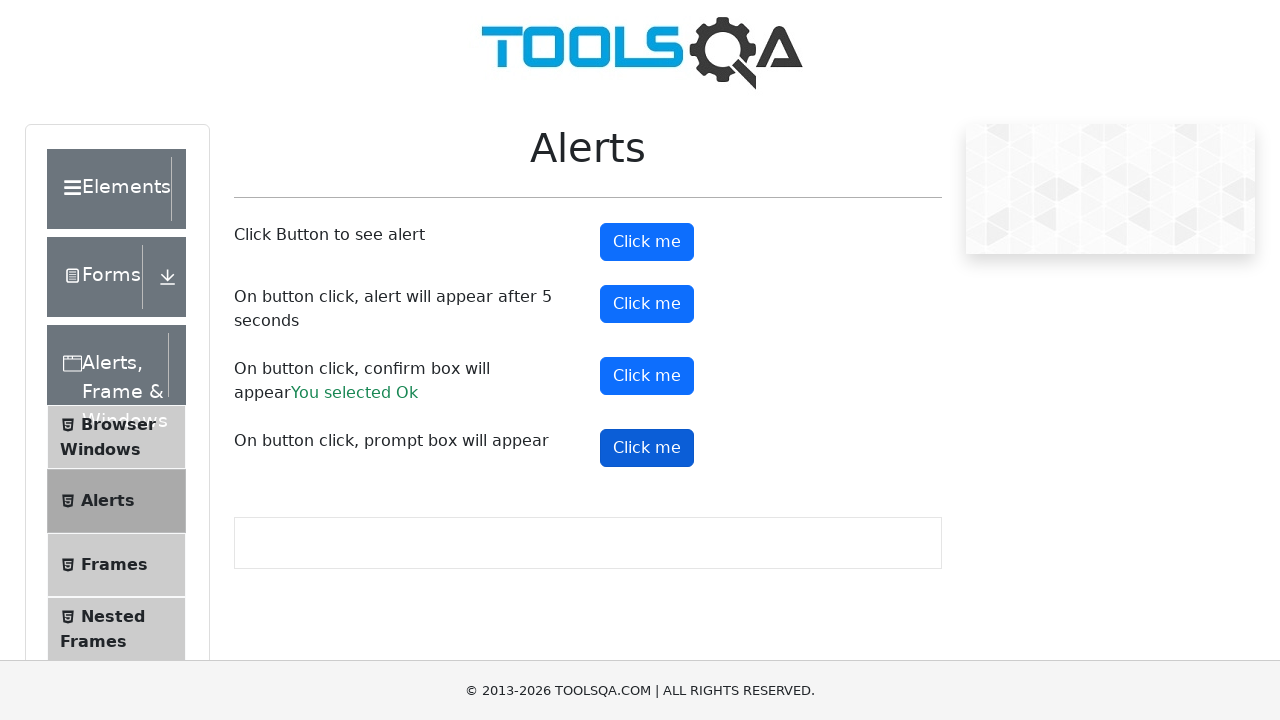